Navigates to Broken Images page and detects broken images by checking their natural width

Starting URL: https://the-internet.herokuapp.com/

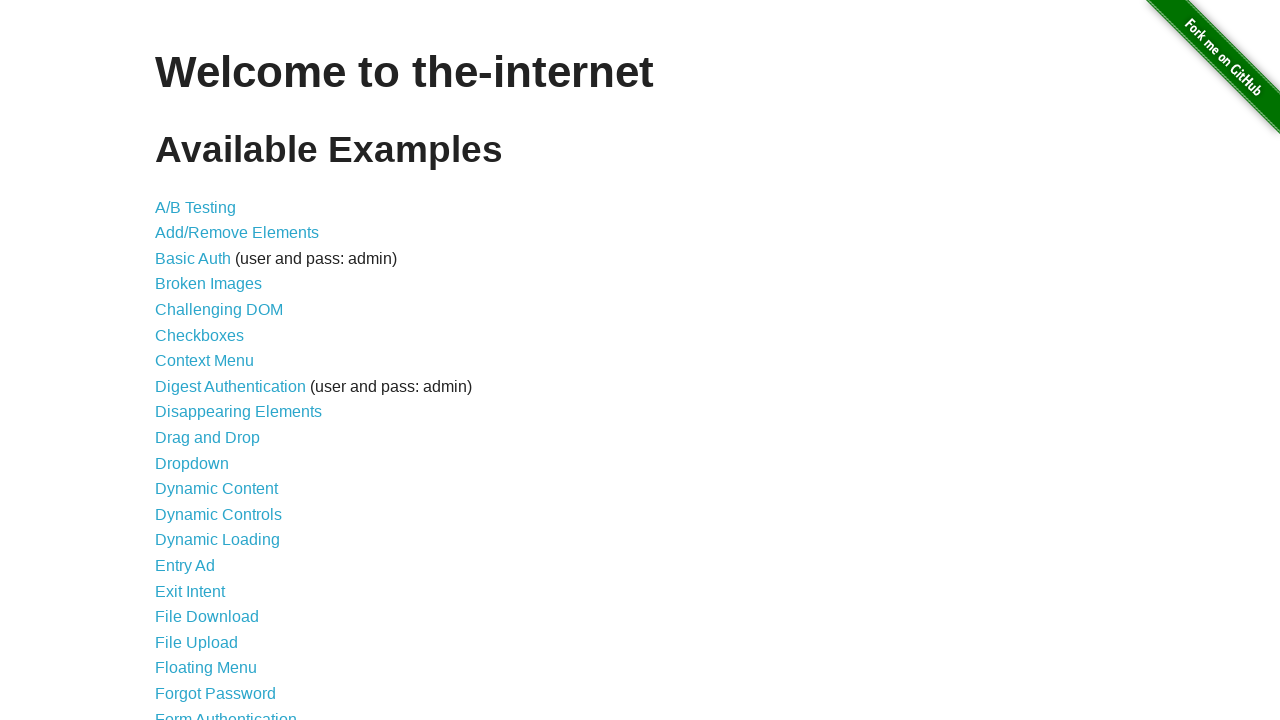

Clicked on Broken Images link at (208, 284) on a >> internal:has-text="Broken Images"i
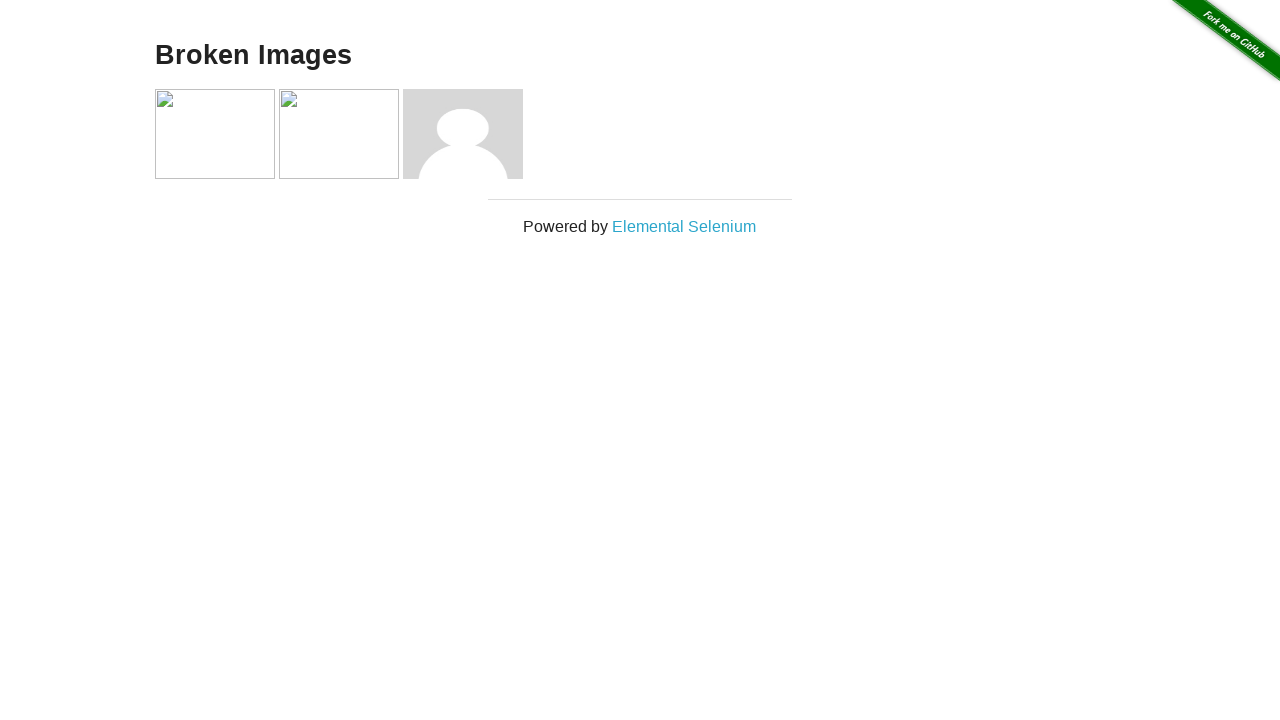

Images loaded on Broken Images page
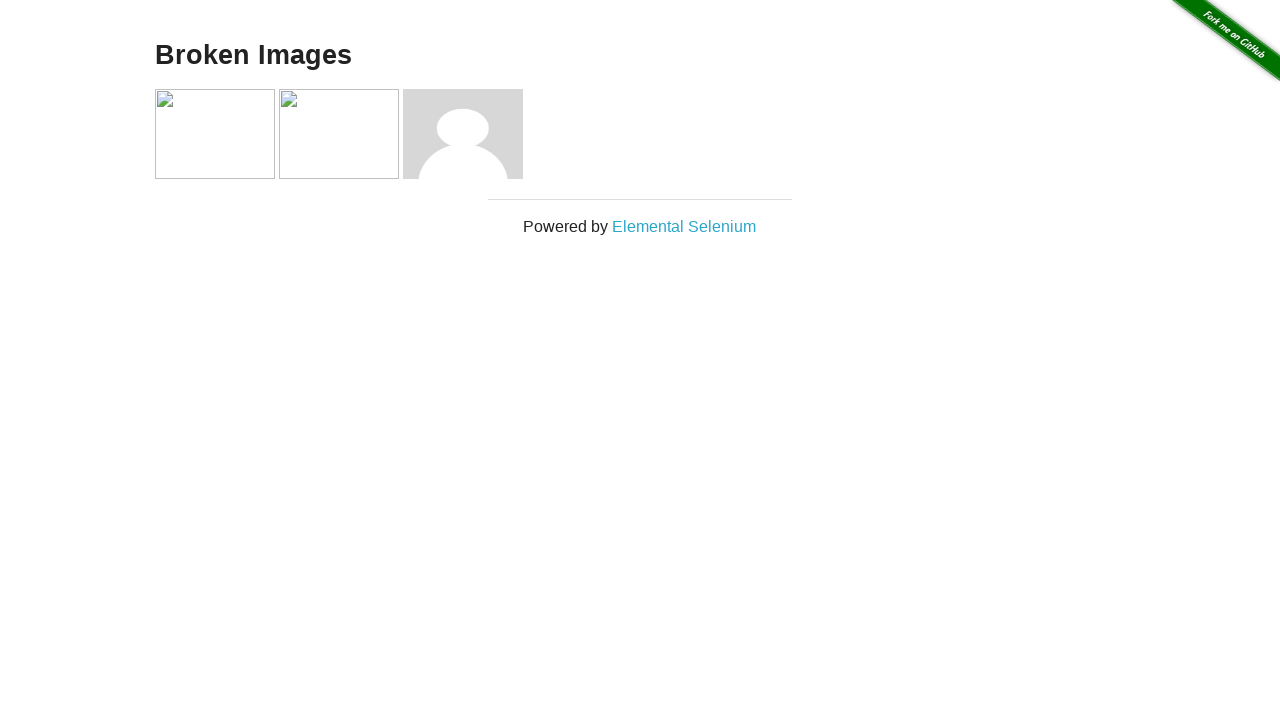

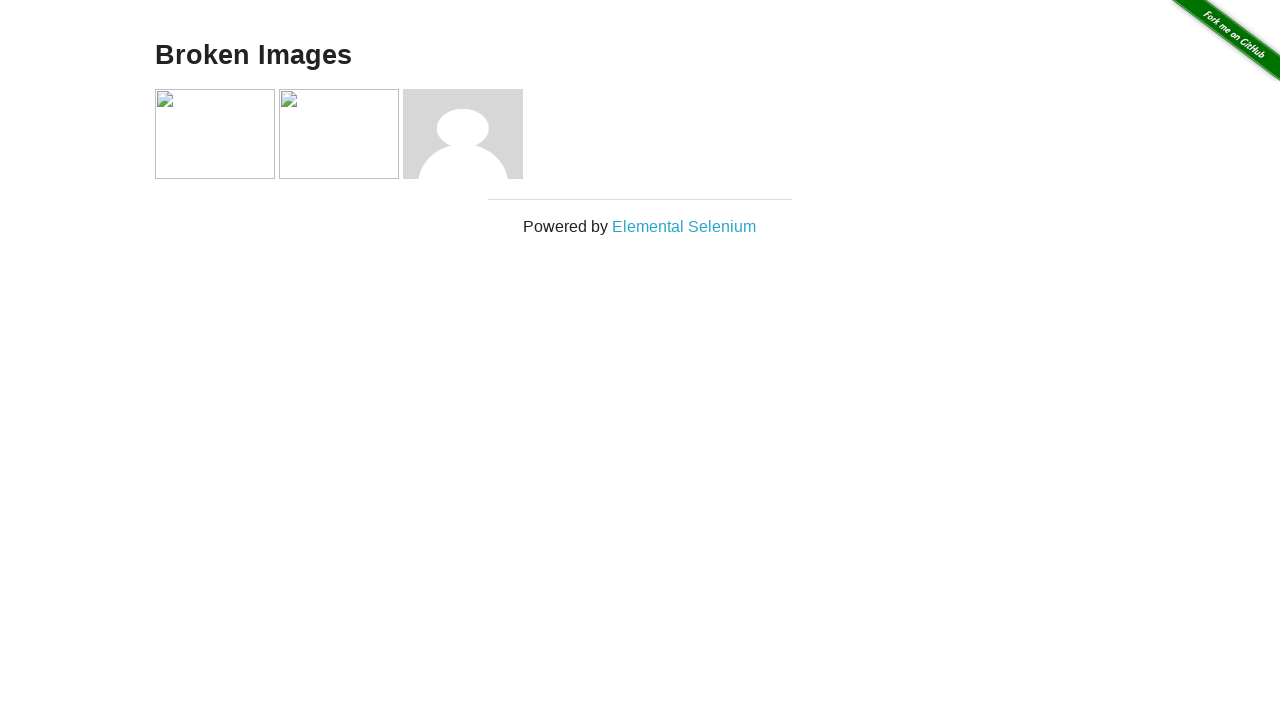